Tests JavaScript alert handling by clicking a button that triggers a timed alert after 5 seconds, waiting for the alert to appear, and accepting it.

Starting URL: https://demoqa.com/alerts

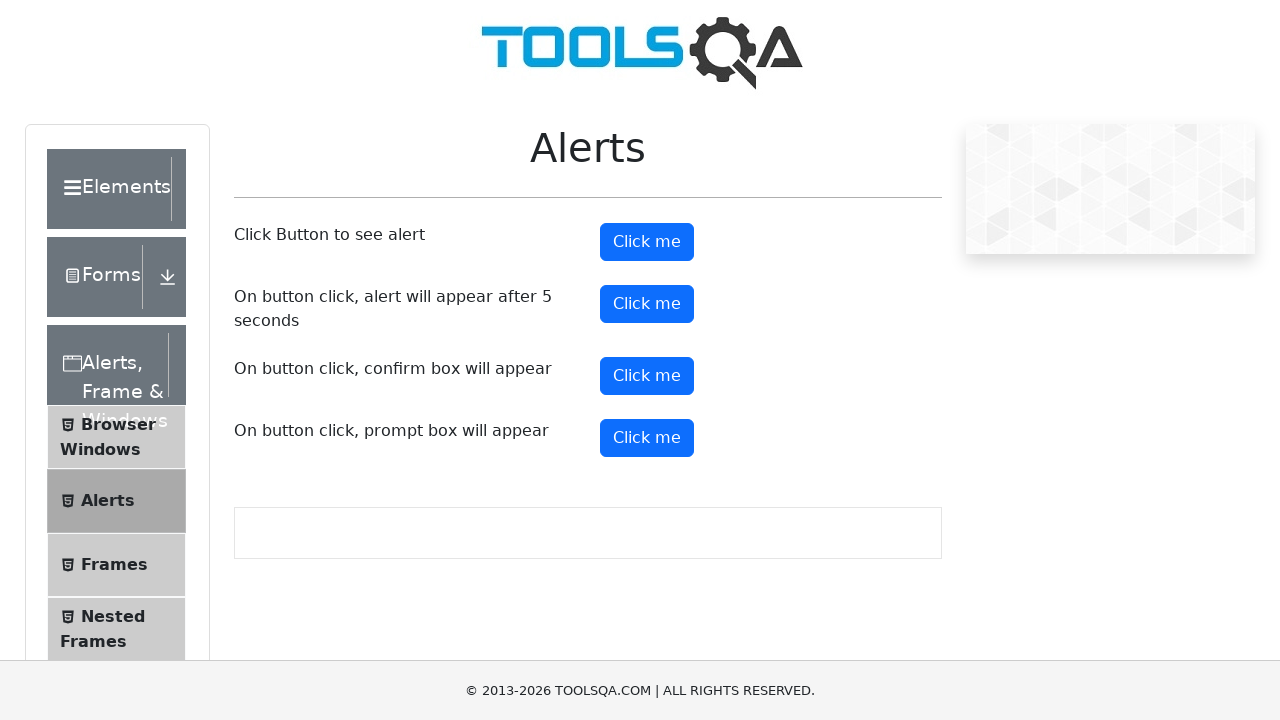

Clicked timer alert button to trigger alert after 5 seconds at (647, 304) on #timerAlertButton
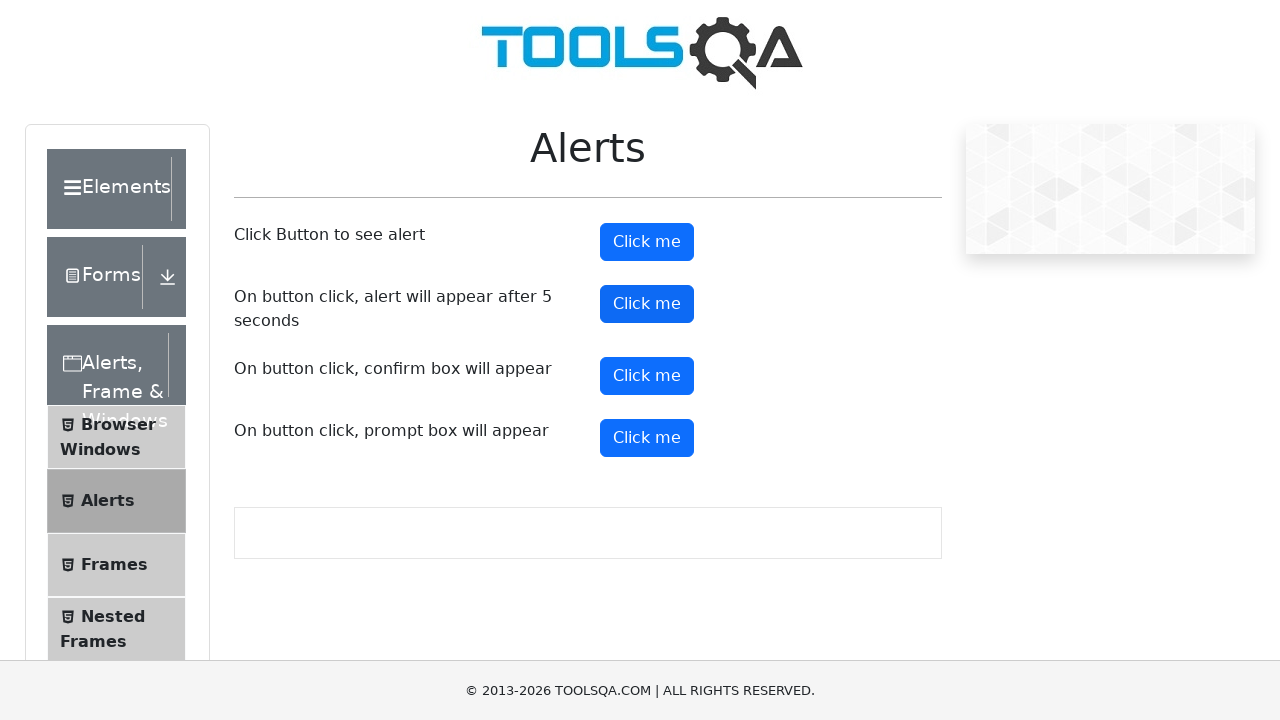

Set up dialog handler to accept alerts
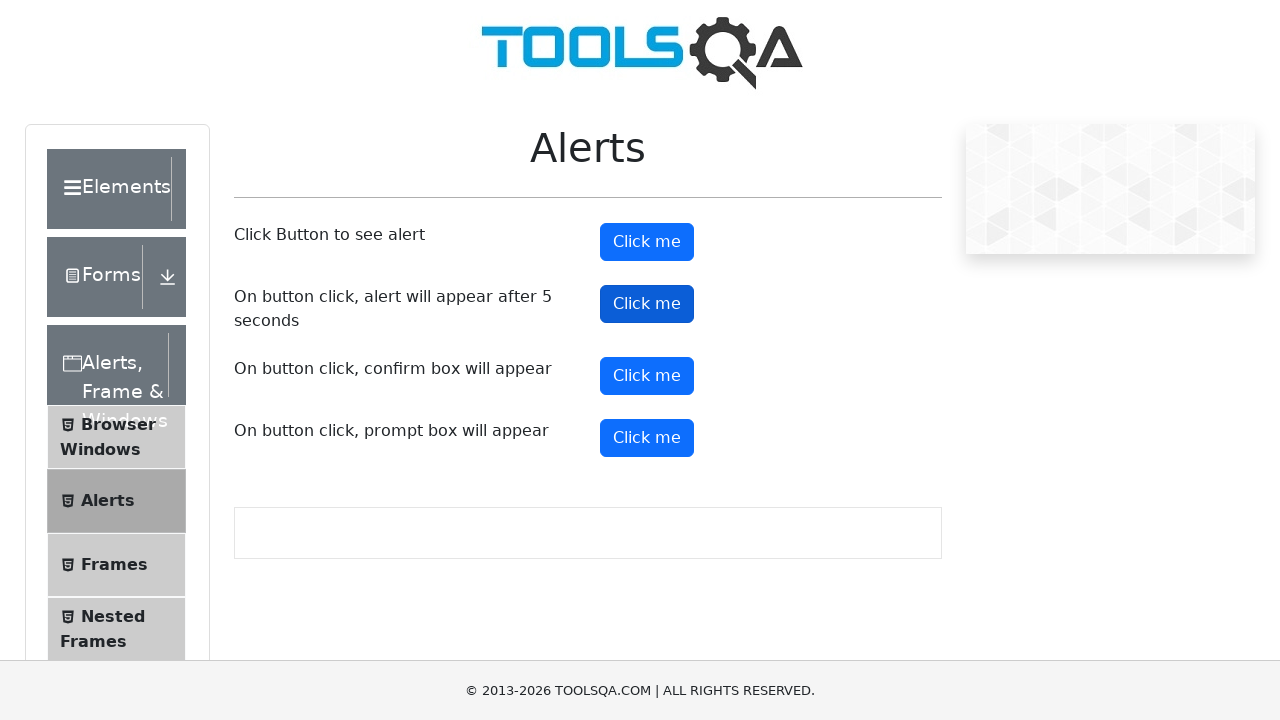

Waited 6 seconds for timed alert to appear and be accepted
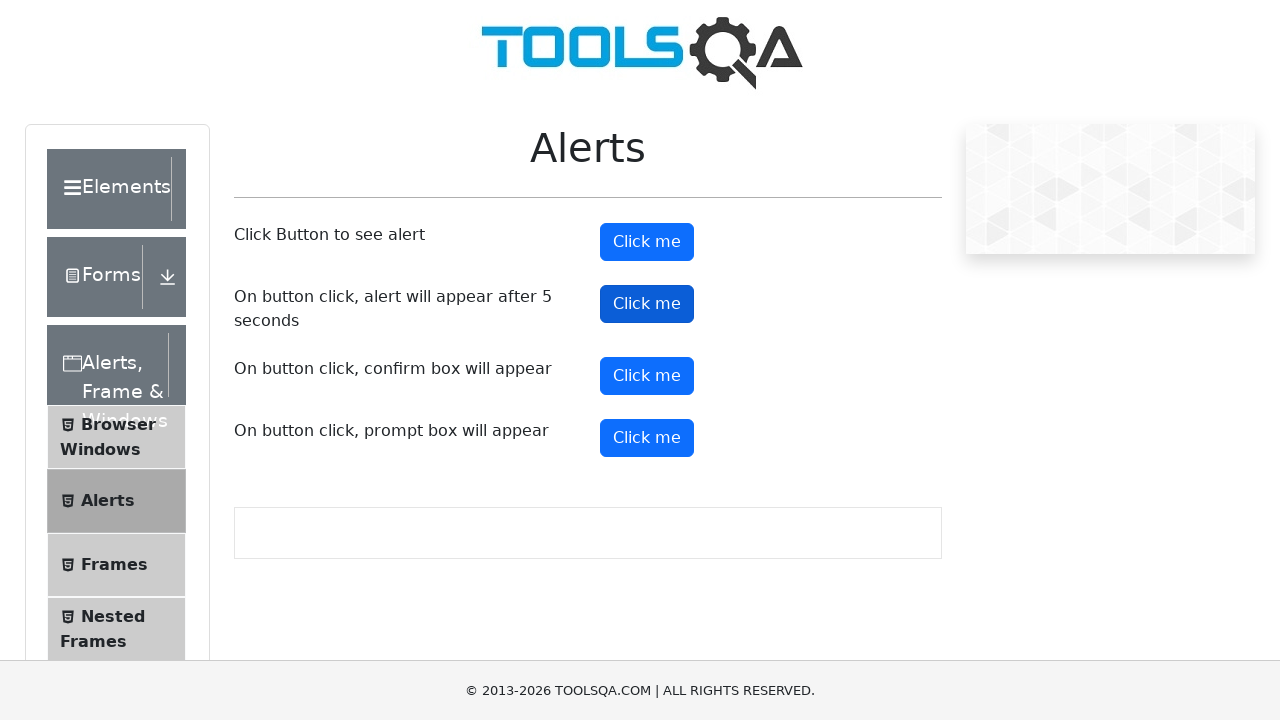

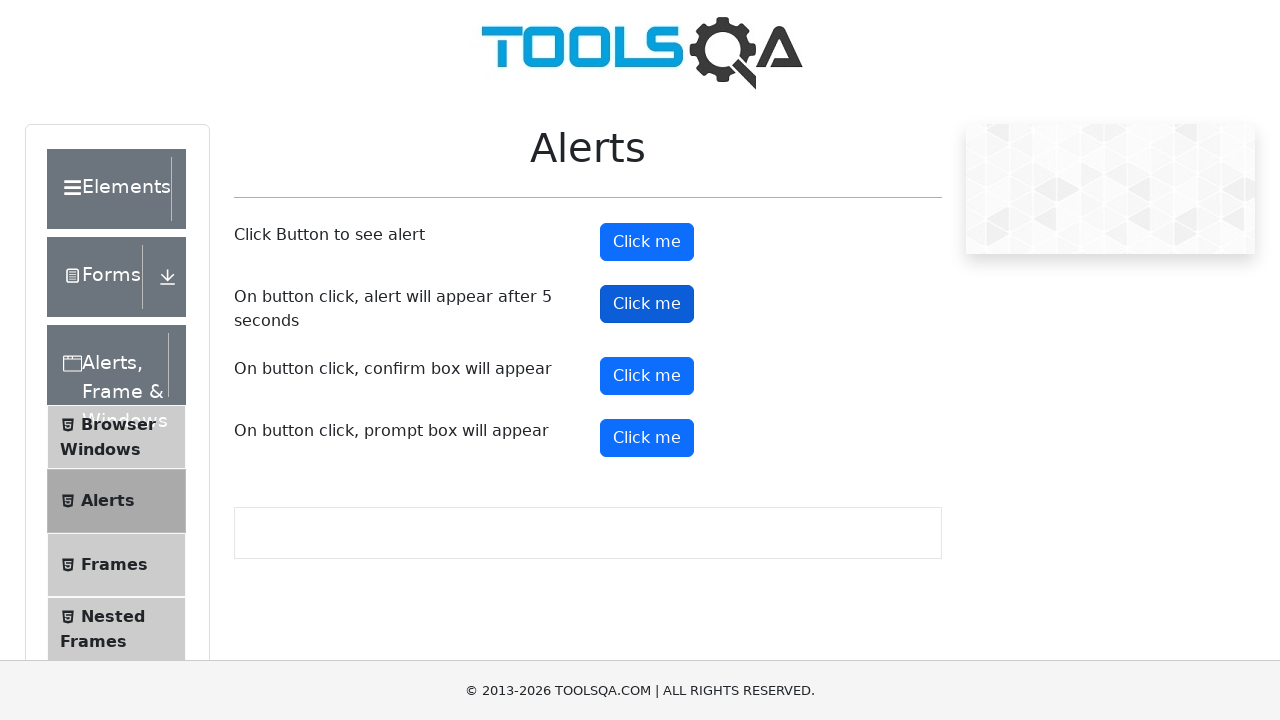